Tests dropdown interaction on a practice automation page by locating a dropdown element and iterating through its options

Starting URL: https://rahulshettyacademy.com/AutomationPractice/

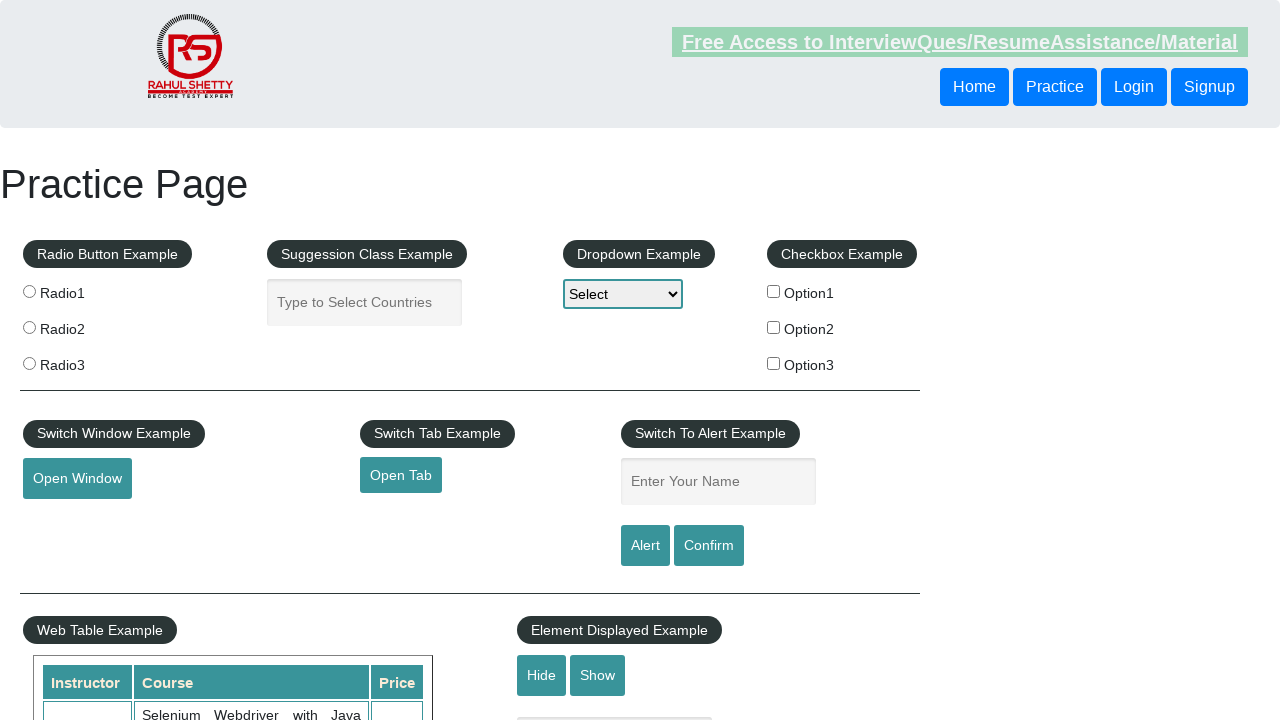

Waited for dropdown element to be visible
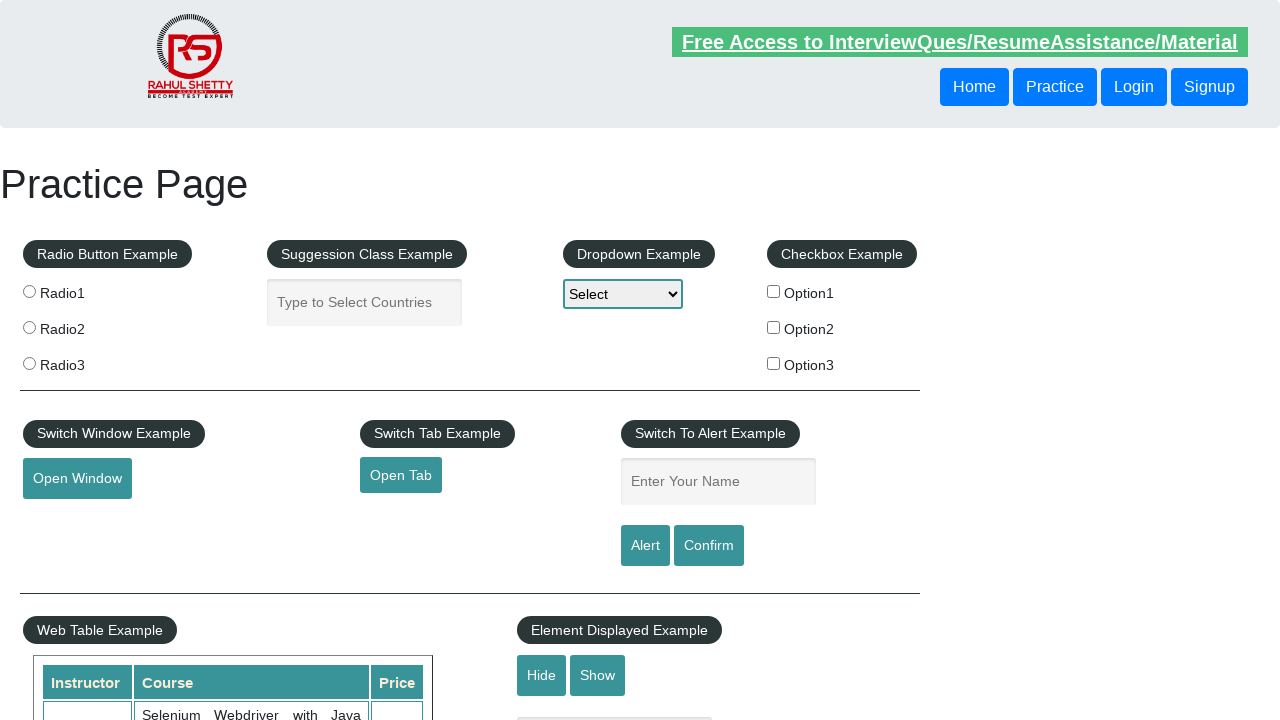

Located dropdown element with ID 'dropdown-class-example'
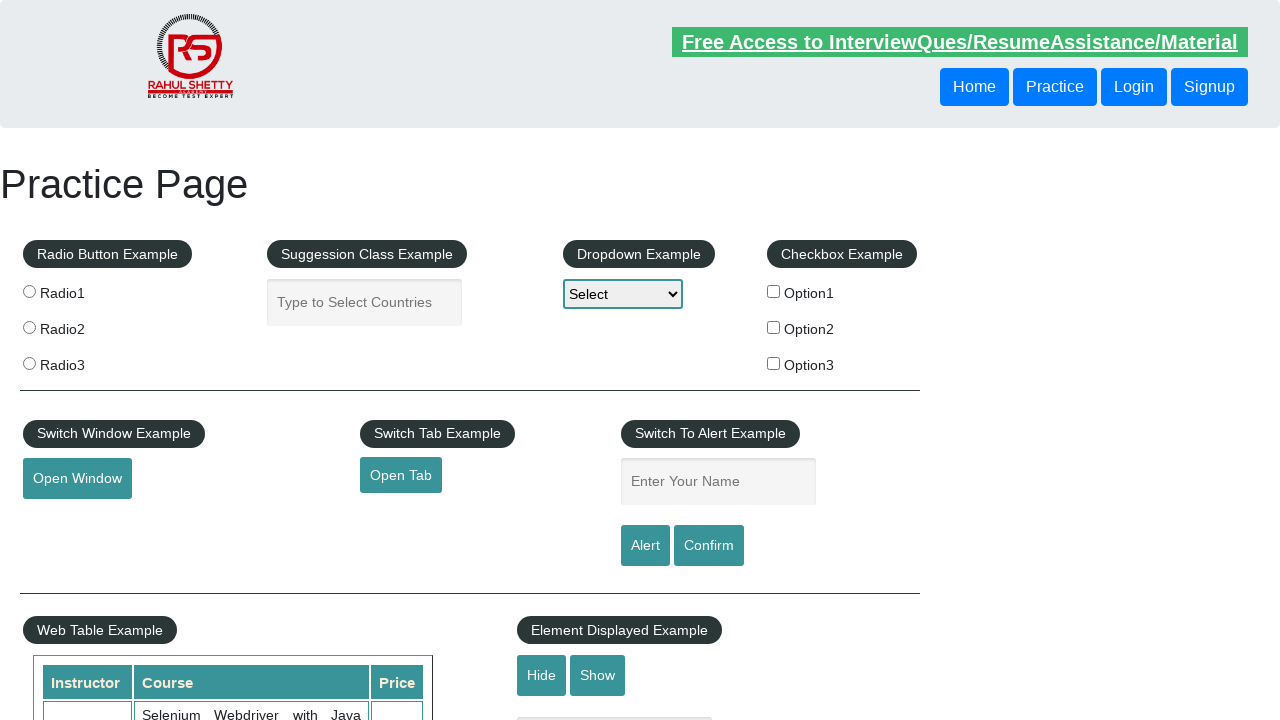

Clicked dropdown to open/focus it at (623, 294) on #dropdown-class-example
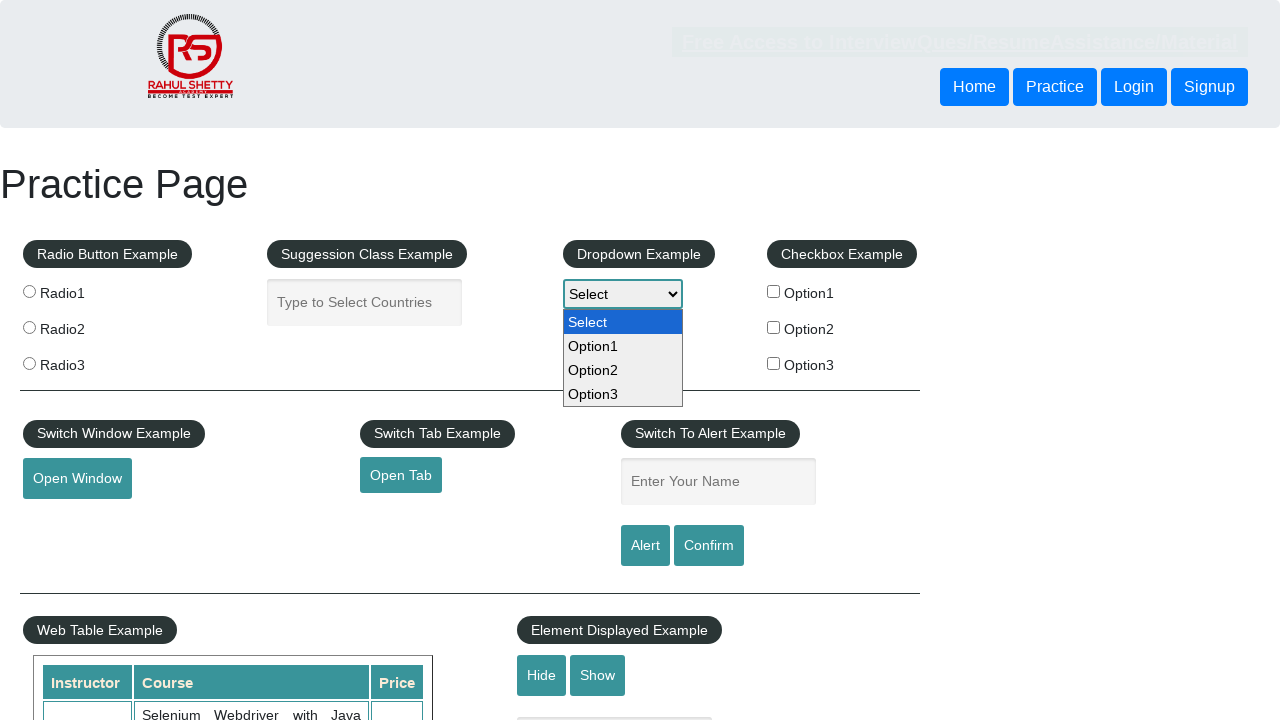

Retrieved all 4 option elements from dropdown
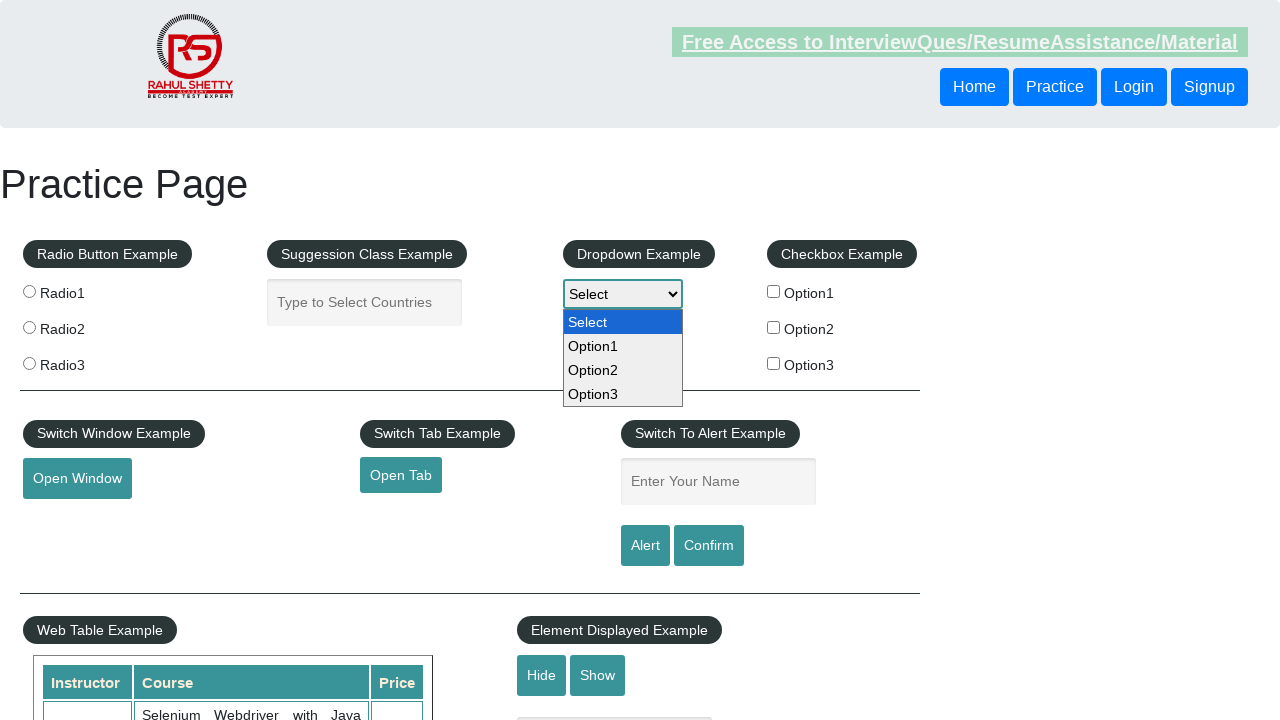

Selected even-indexed option at index 0 on #dropdown-class-example
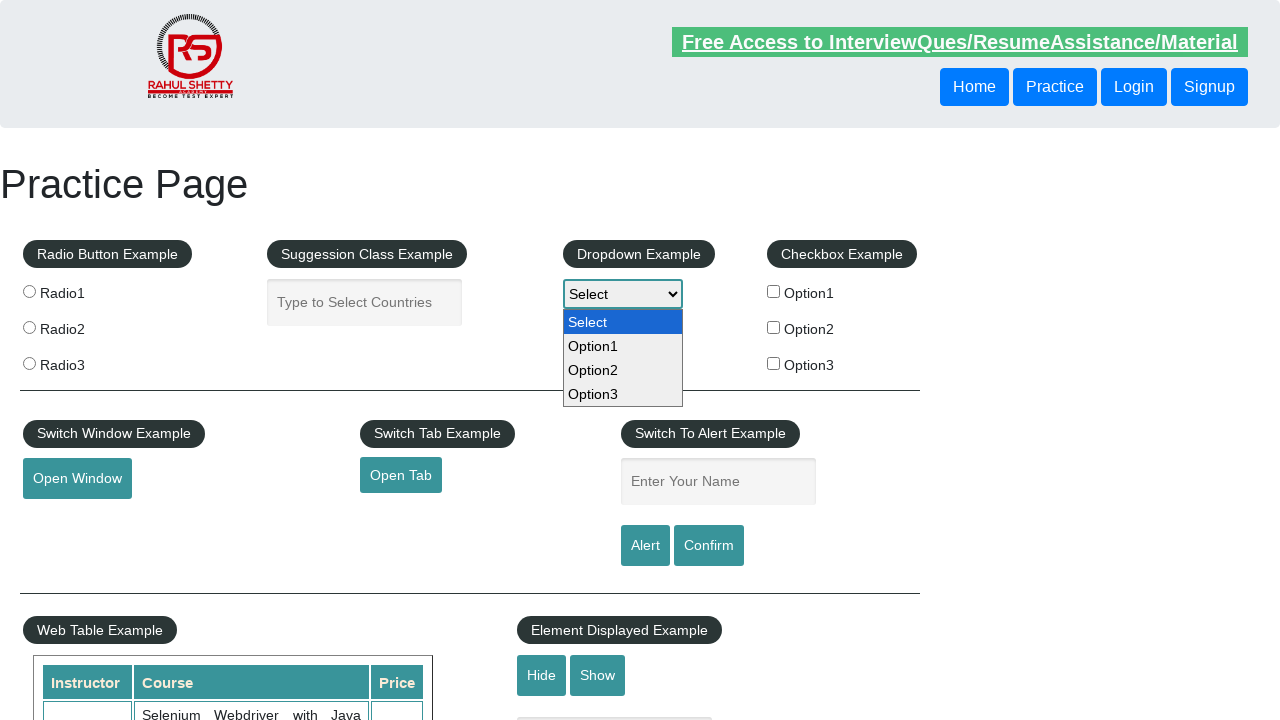

Selected even-indexed option at index 2 on #dropdown-class-example
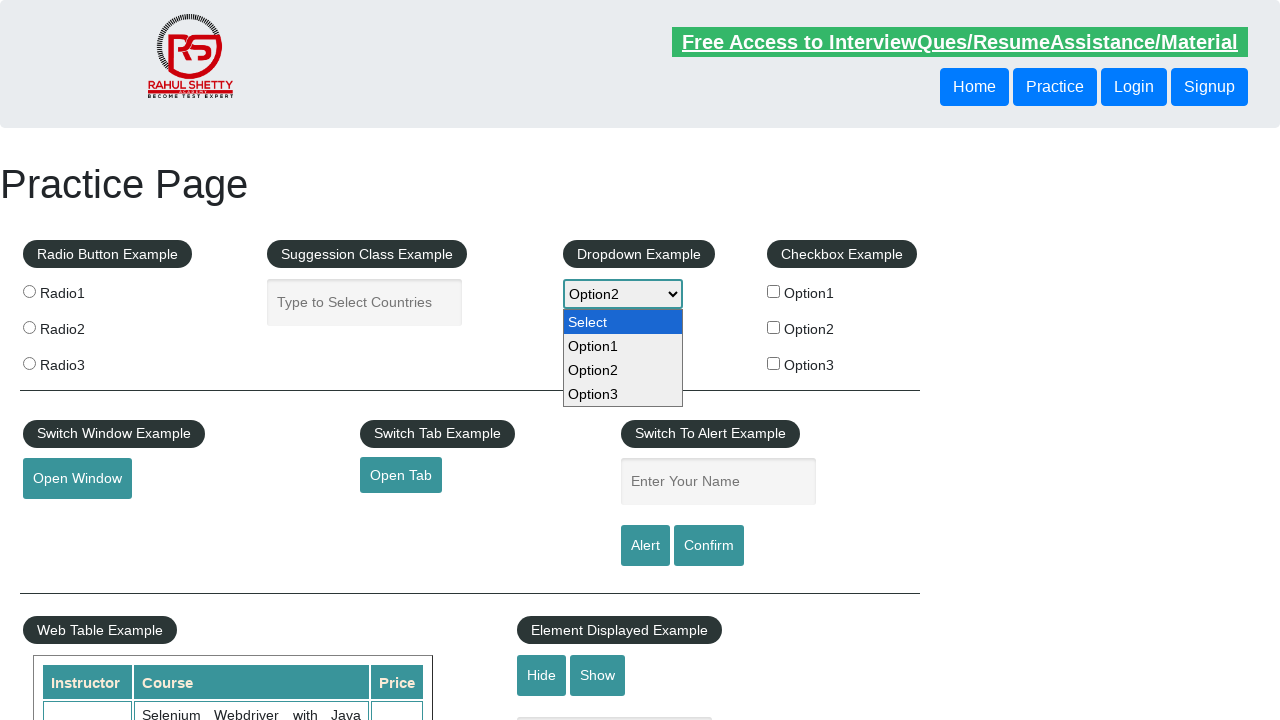

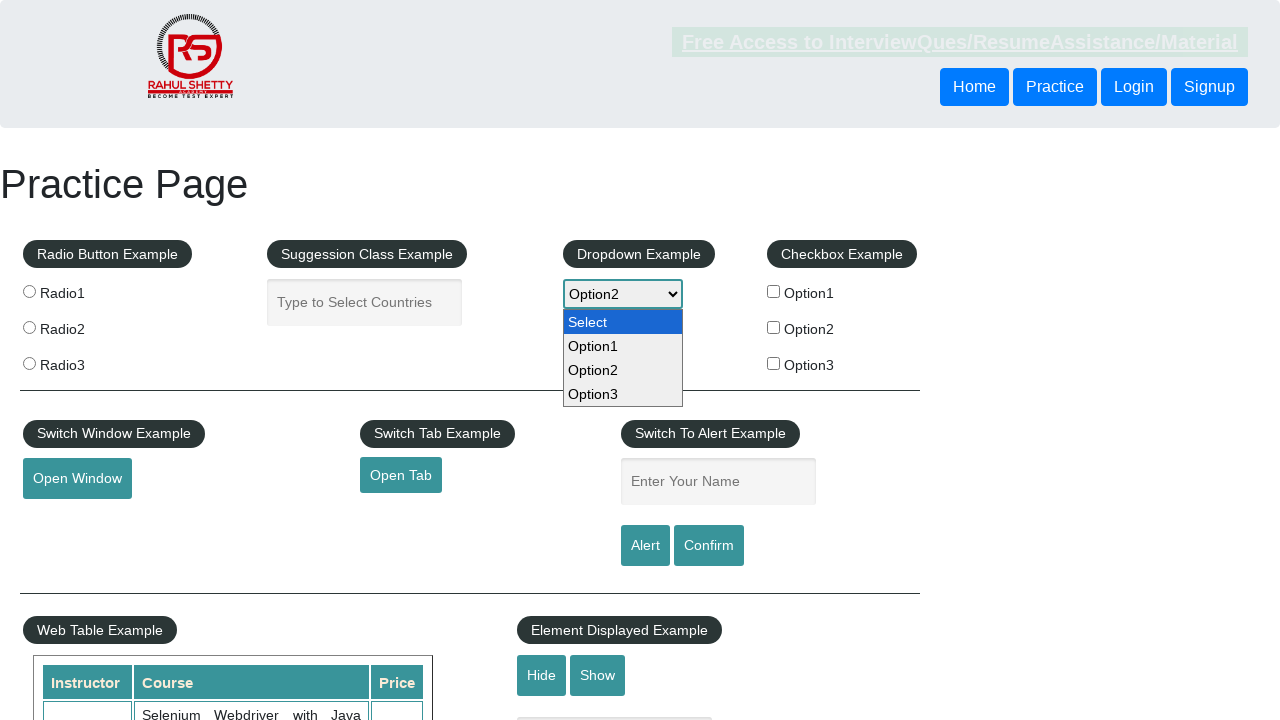